Tests dynamic page loading where an element is hidden and revealed after clicking a Start button. Clicks the Start button, waits for the hidden element to become visible, and verifies it appears.

Starting URL: http://the-internet.herokuapp.com/dynamic_loading/1

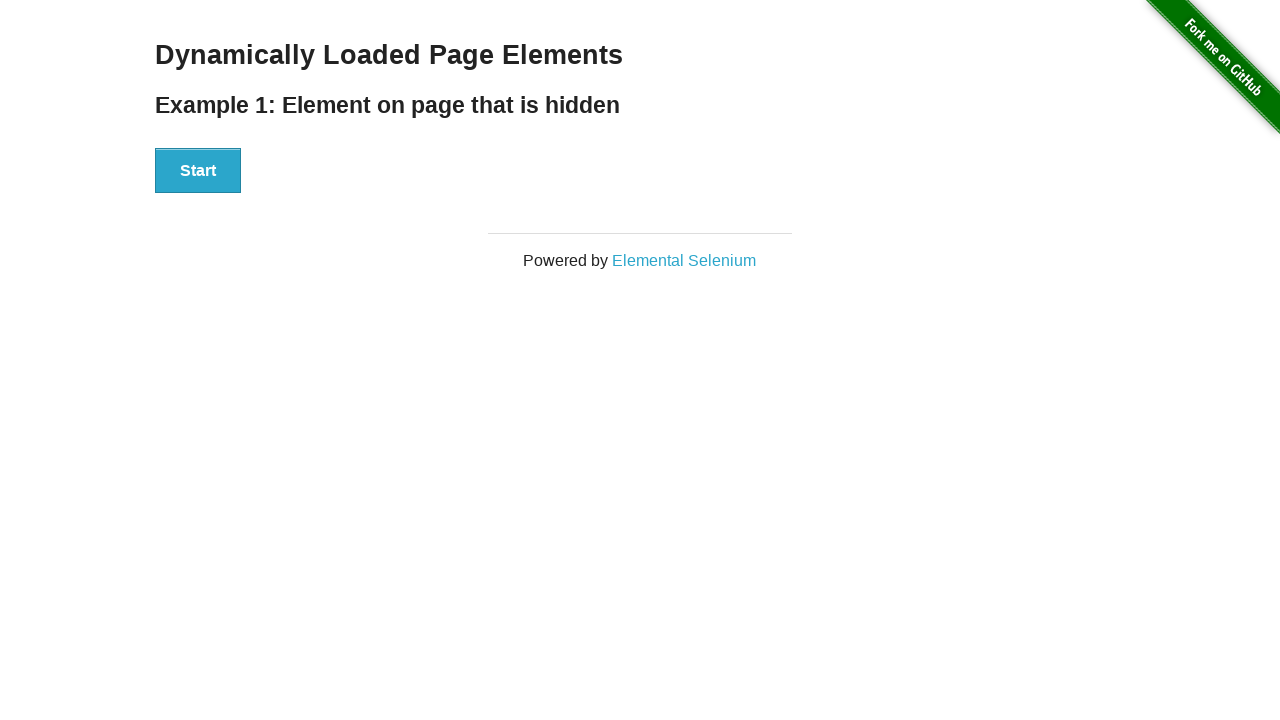

Clicked the Start button to trigger dynamic loading at (198, 171) on #start button
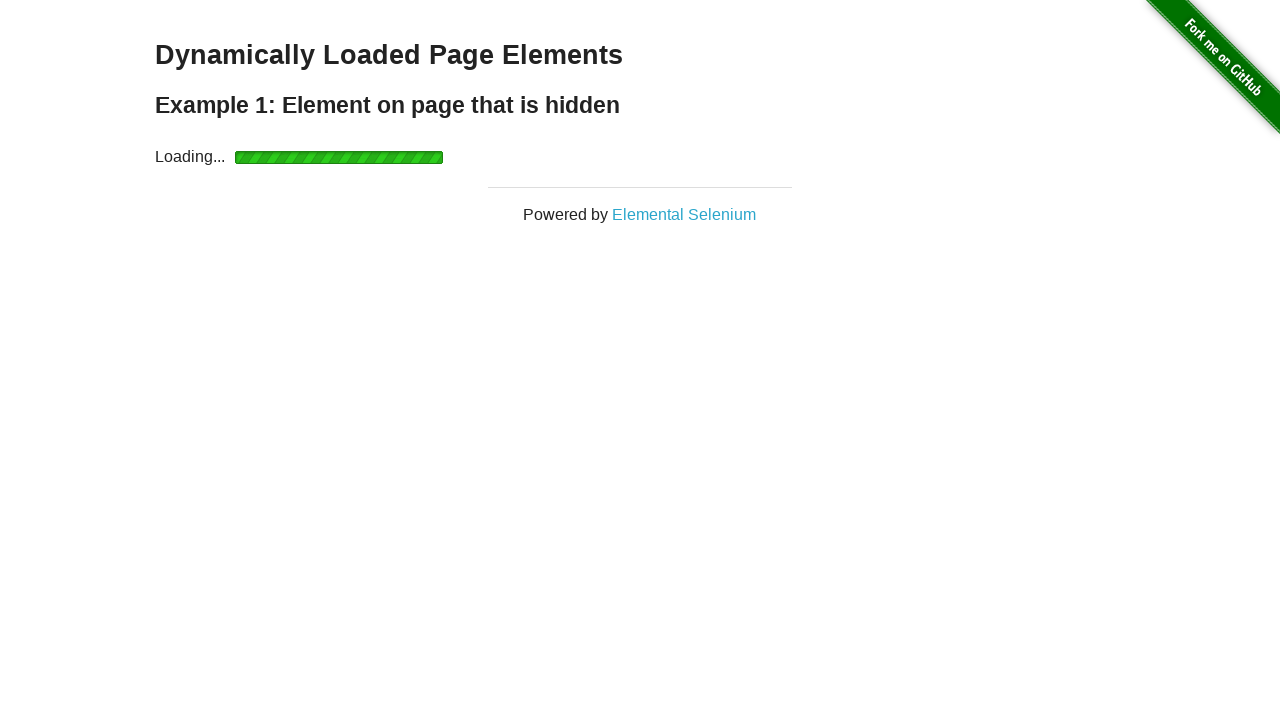

Waited for the finish element to become visible after dynamic loading
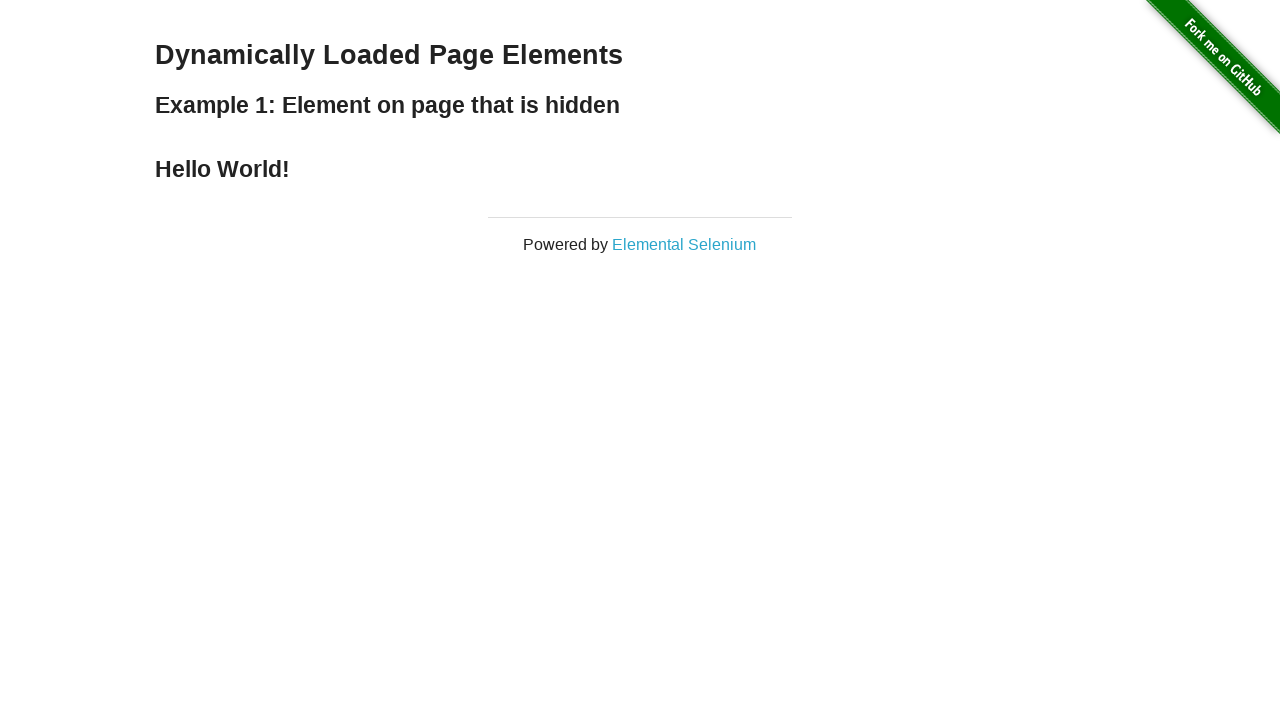

Verified that the finish element is displayed
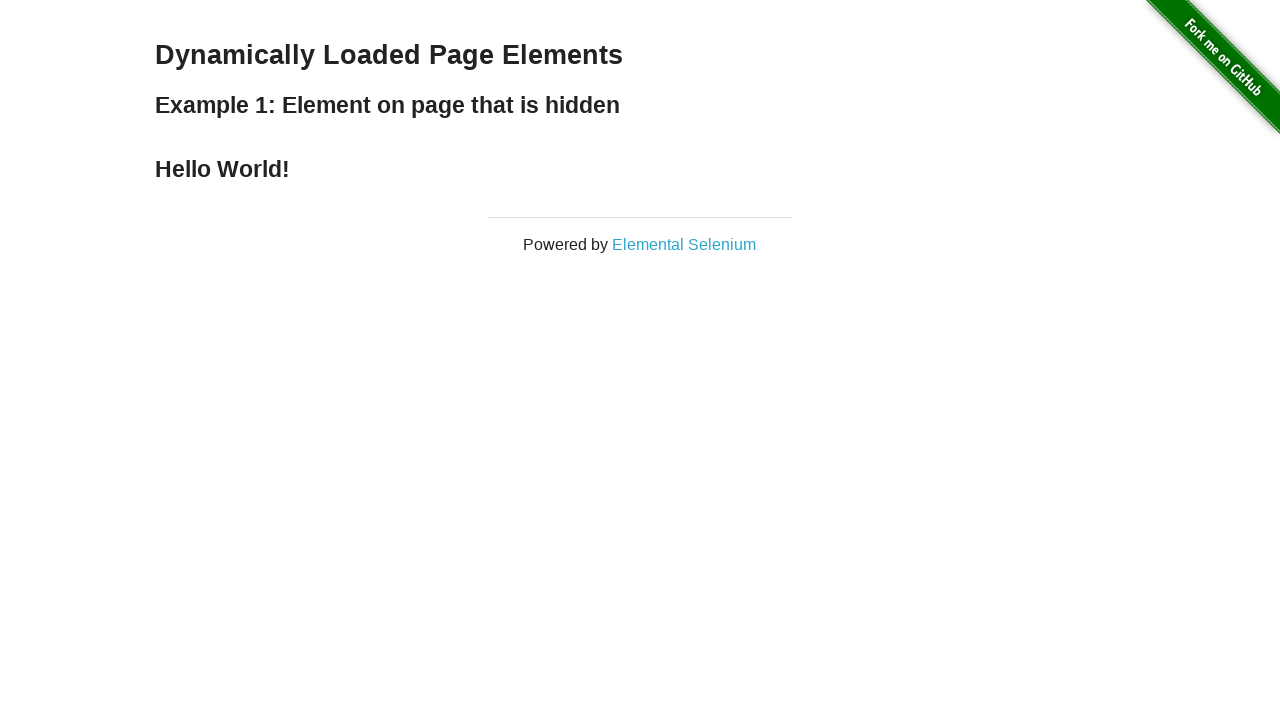

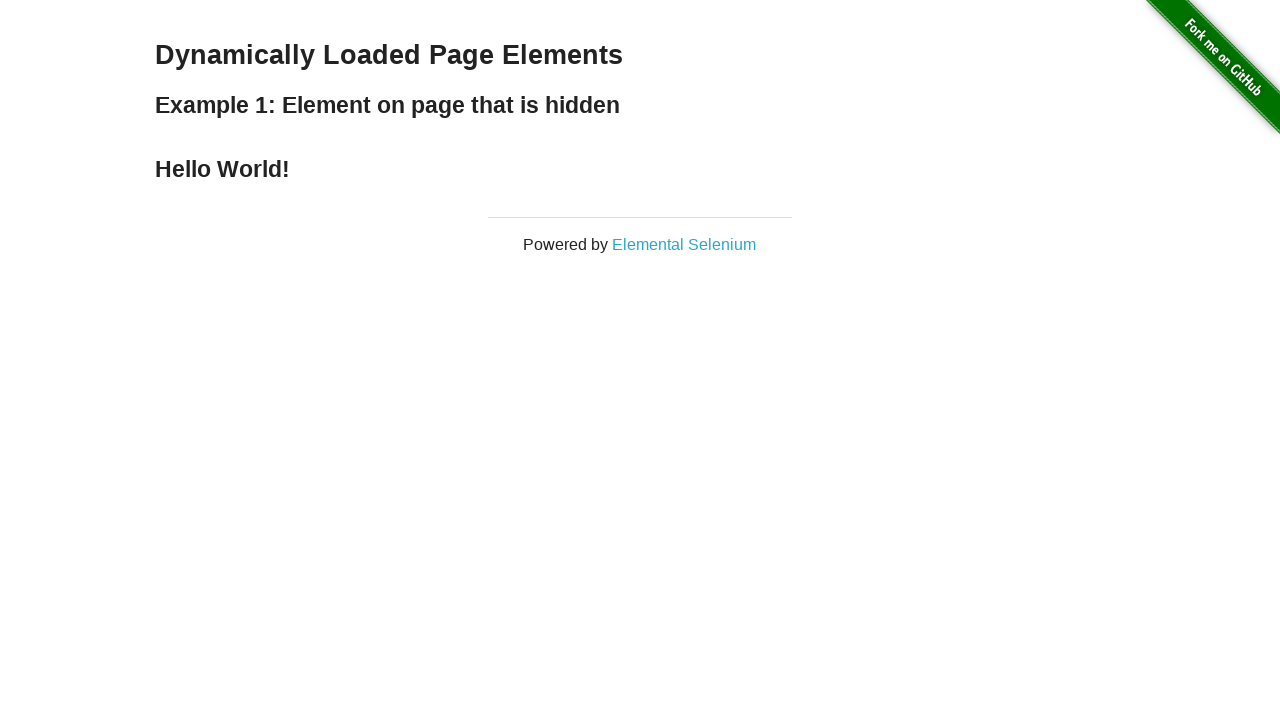